Tests customer list sorting in ascending order by clicking the First Name column header twice to toggle from descending to ascending order

Starting URL: https://www.globalsqa.com/angularJs-protractor/BankingProject/#/manager/list

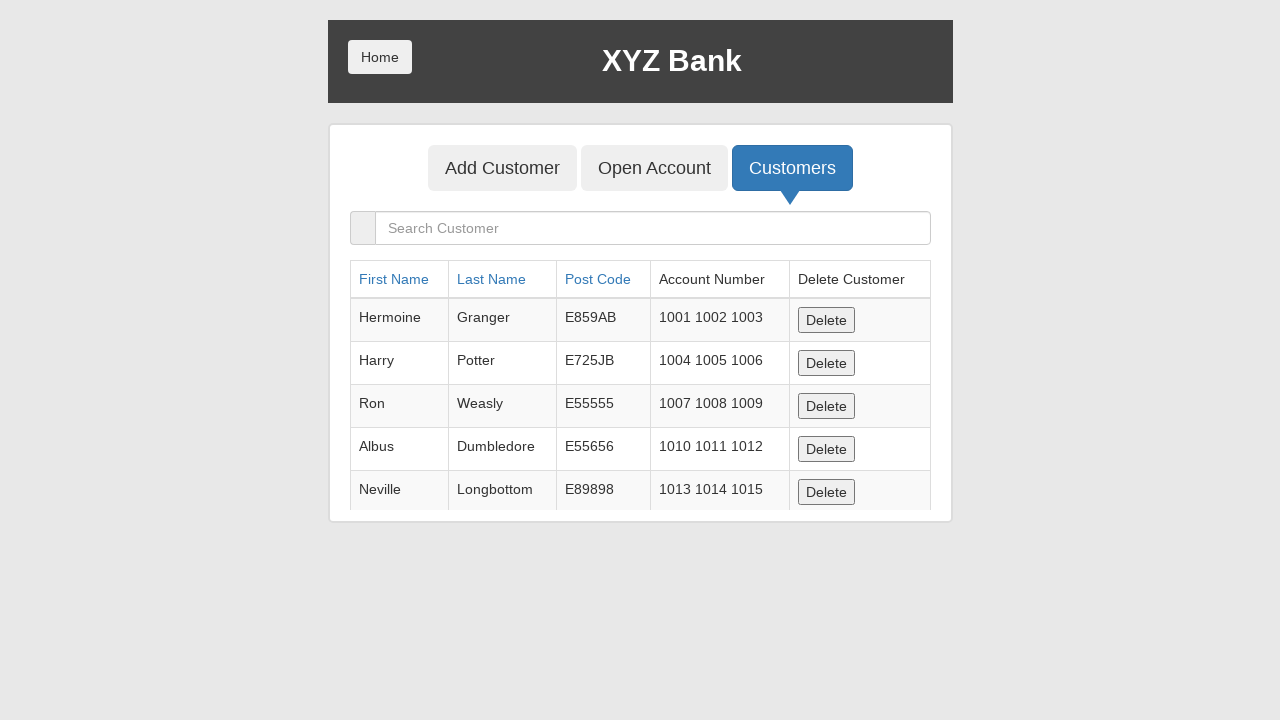

Clicked First Name column header to toggle sort to descending order at (394, 279) on a:has-text('First Name')
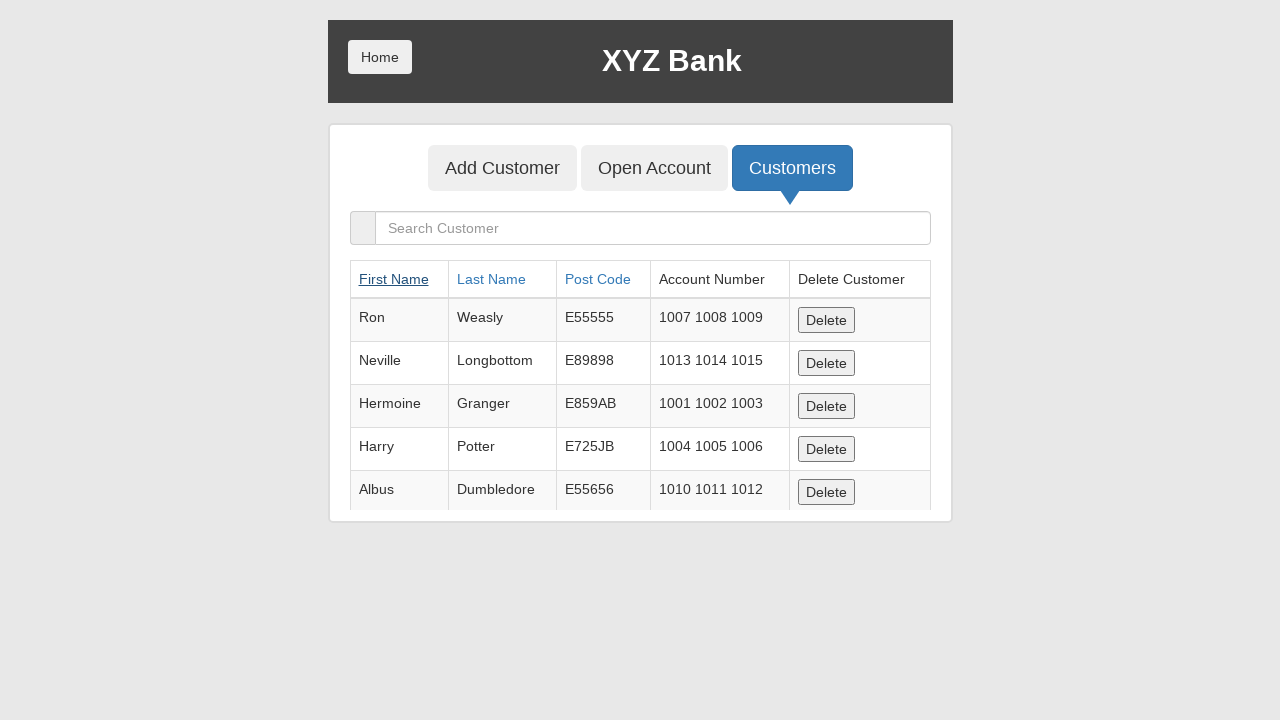

Clicked First Name column header again to toggle sort to ascending order at (394, 279) on a:has-text('First Name')
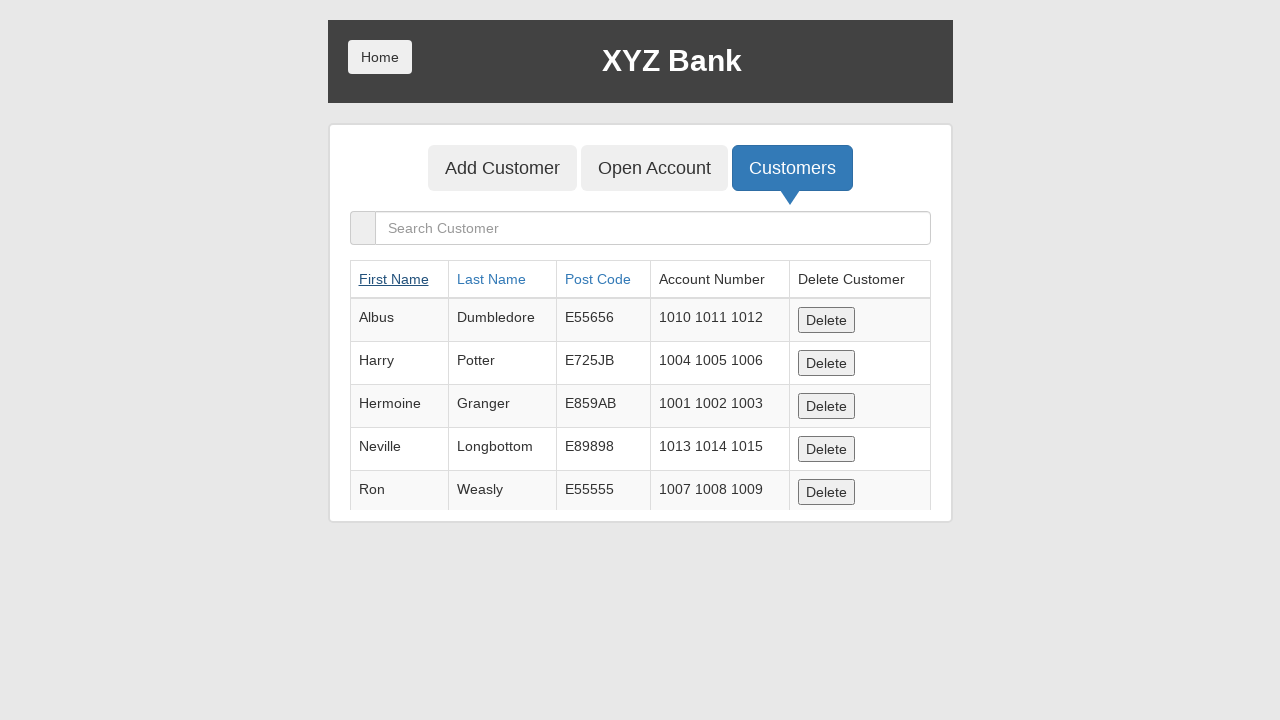

Customer list table loaded and updated with sorted data
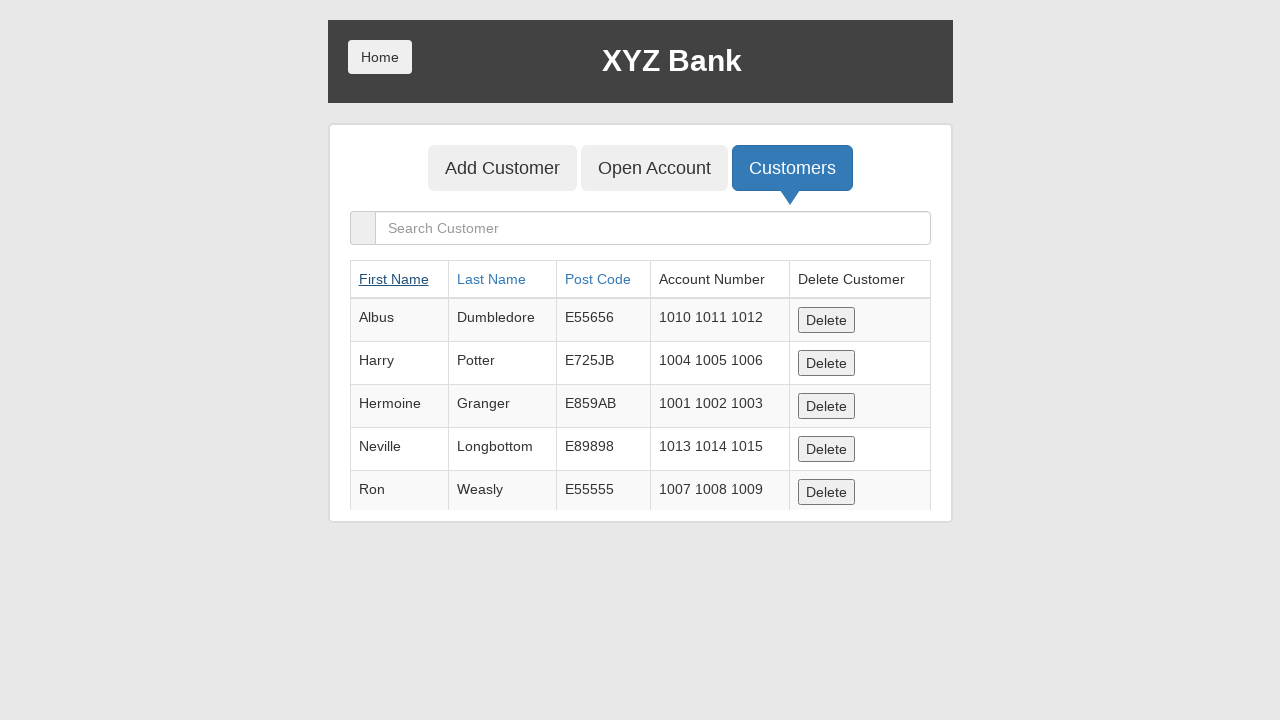

Verified first row of customer table is visible and accessible
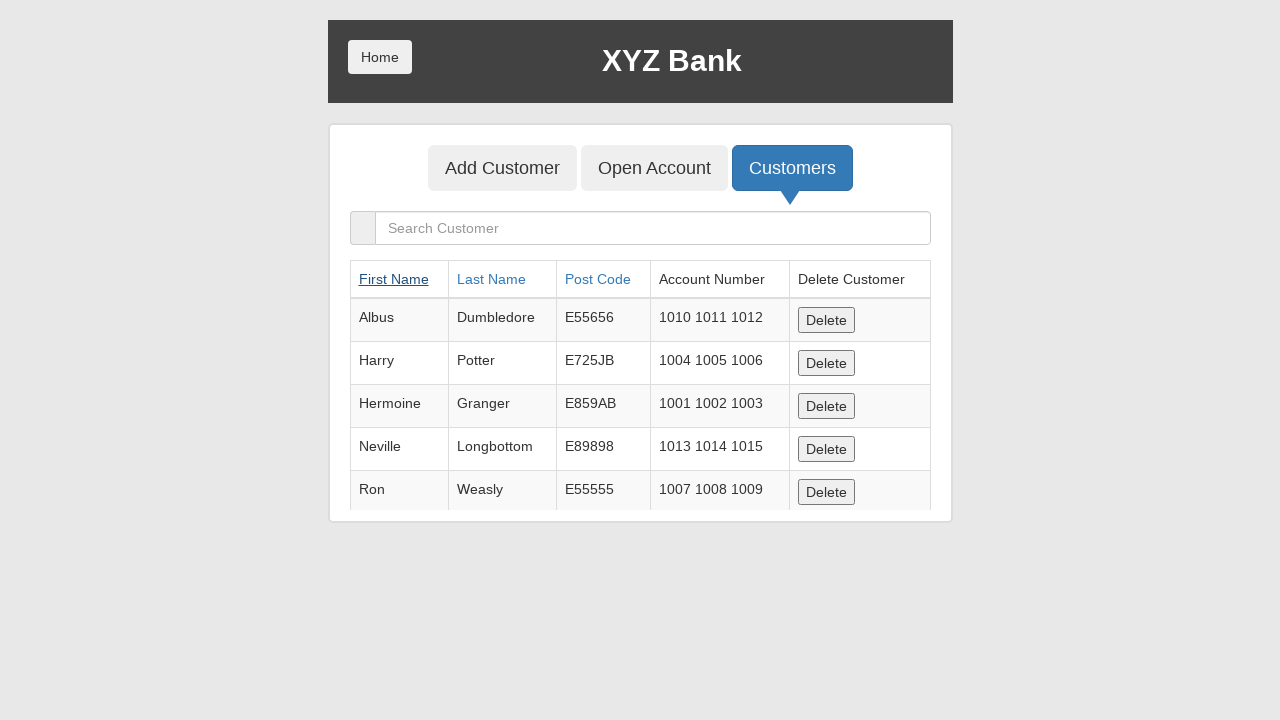

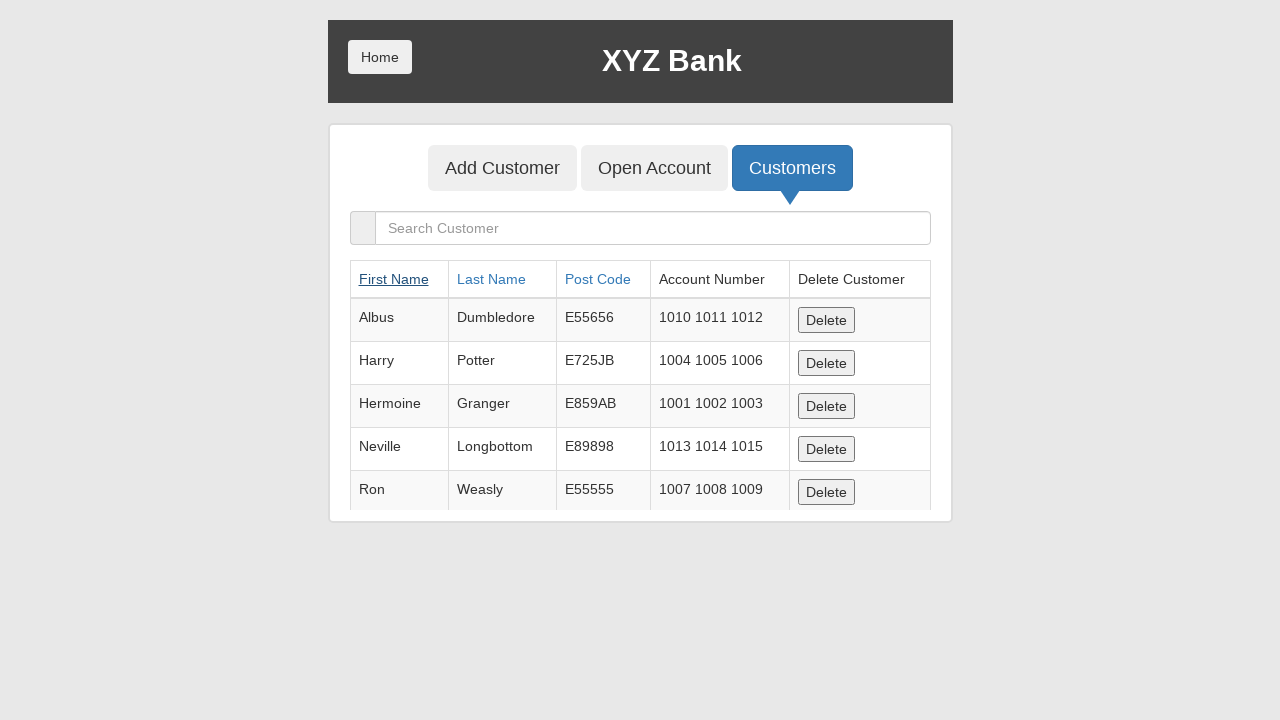